Tests browser alert handling by navigating to the Cancel tab, triggering a confirmation alert, dismissing it, and verifying the result message is displayed

Starting URL: https://demo.automationtesting.in/Alerts.html

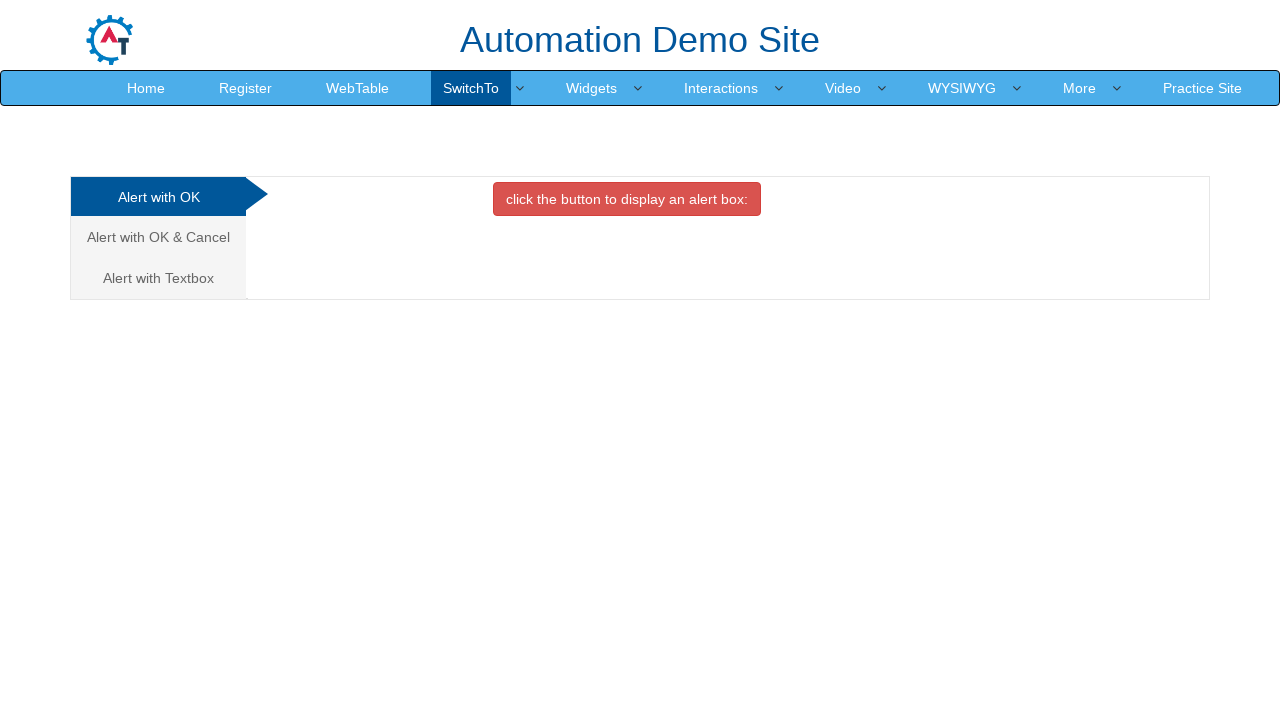

Clicked on the Cancel tab to switch to that section at (158, 237) on a[href='#CancelTab']
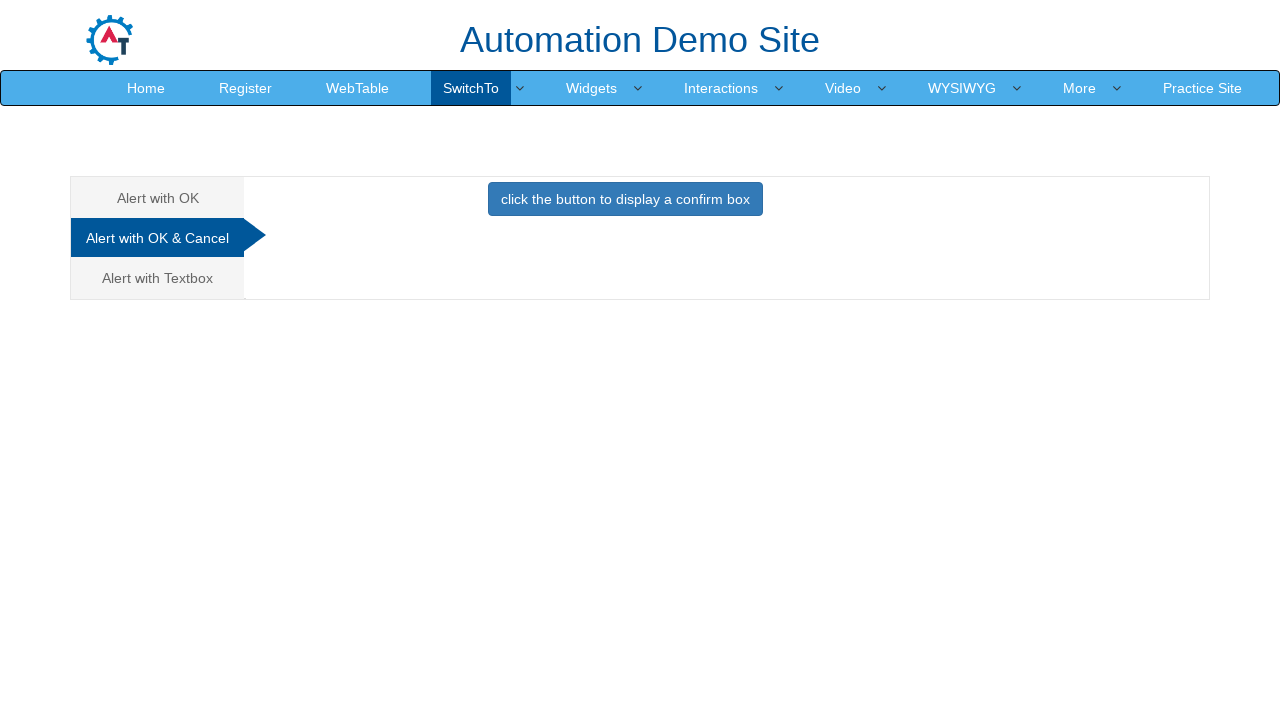

Clicked the button to trigger the confirmation alert at (625, 199) on button.btn.btn-primary
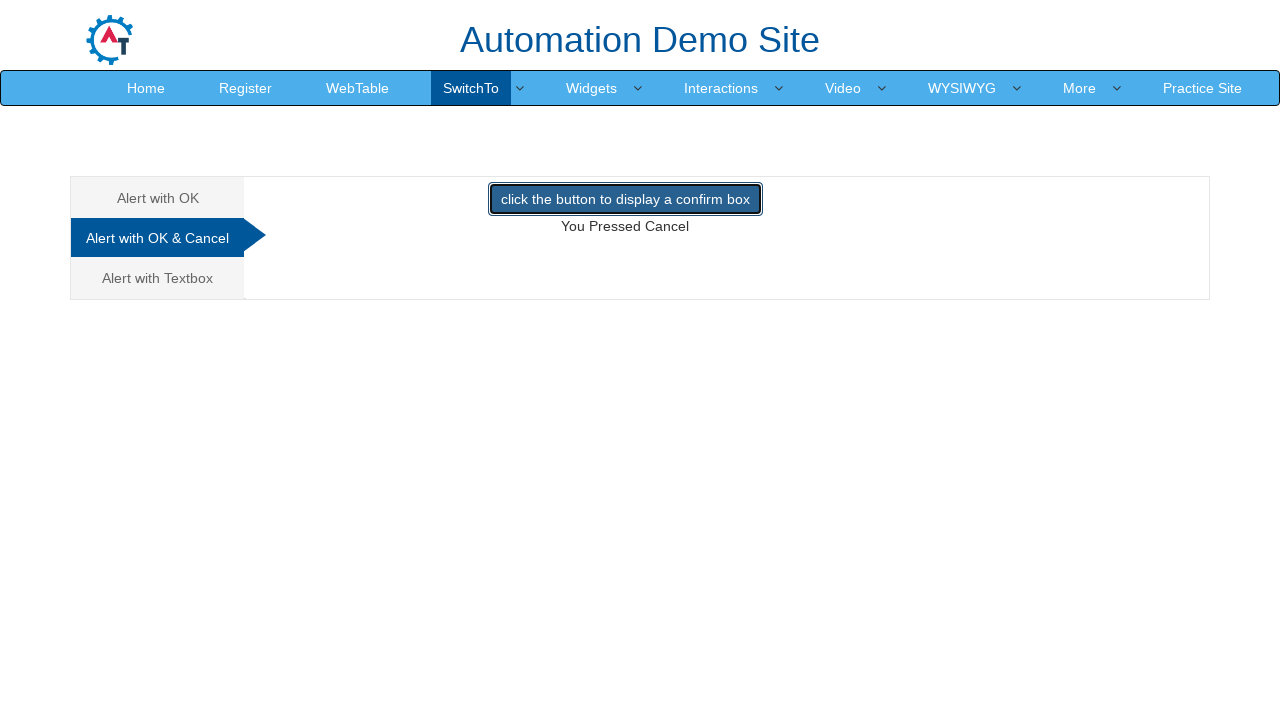

Set up dialog handler to dismiss the confirmation alert
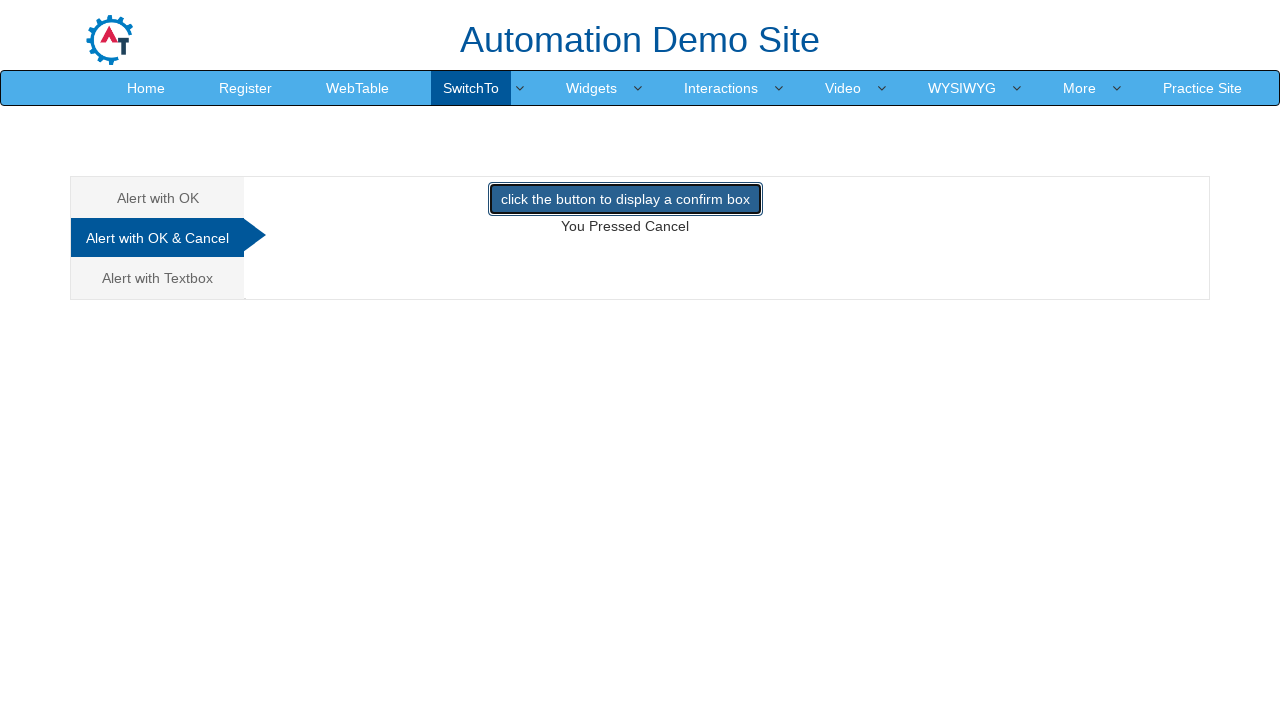

Verified the result message is displayed in the demo element
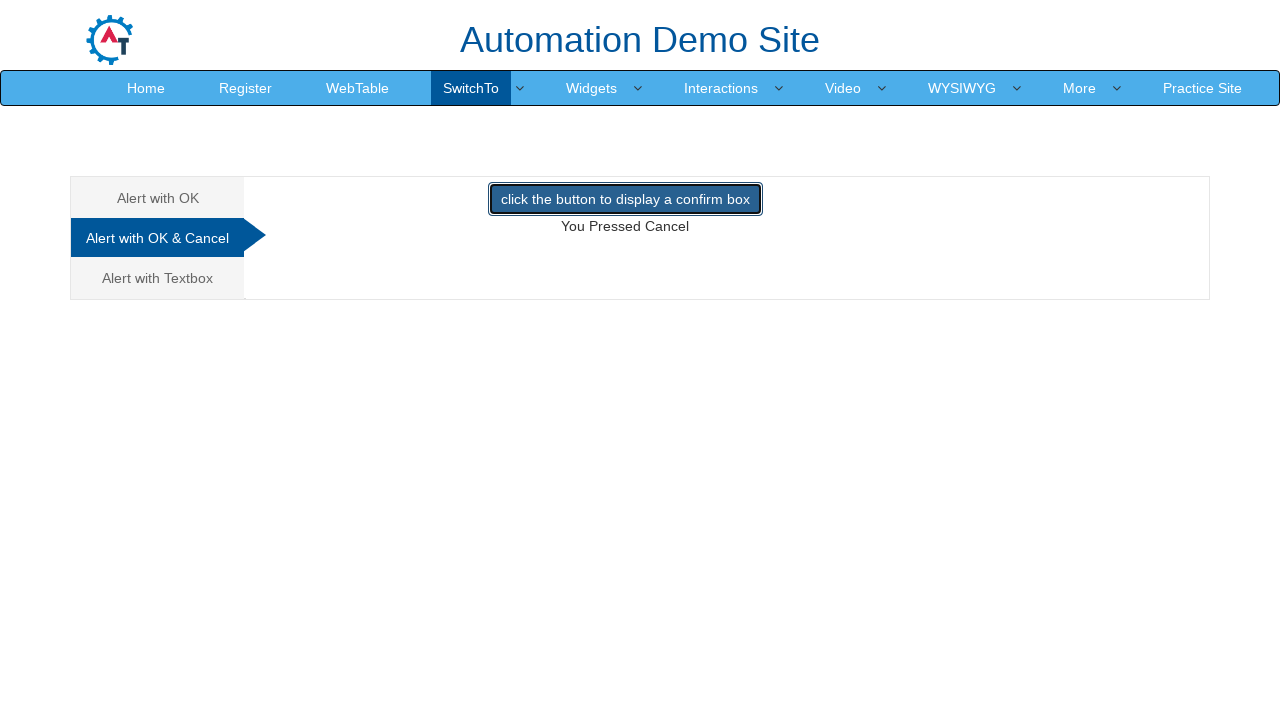

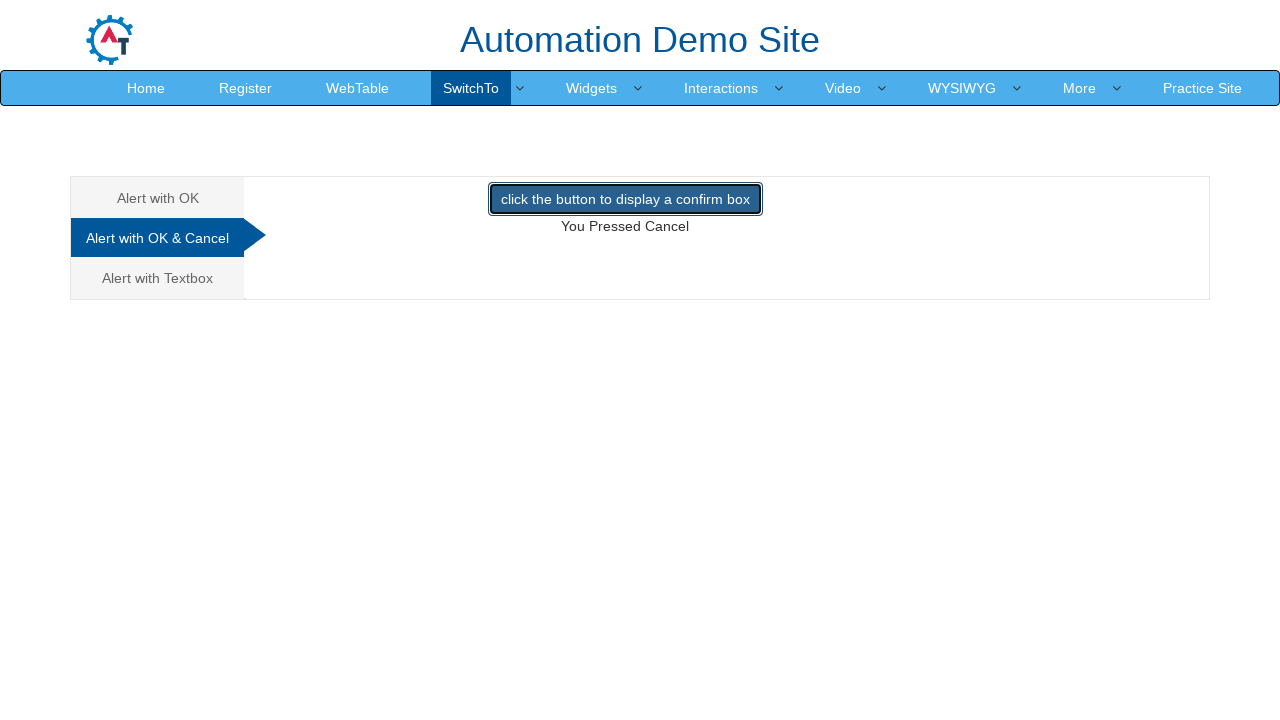